Navigates to a page with loading images, waits for all images to load, and retrieves the src attribute of the third image

Starting URL: https://bonigarcia.dev/selenium-webdriver-java/loading-images.html

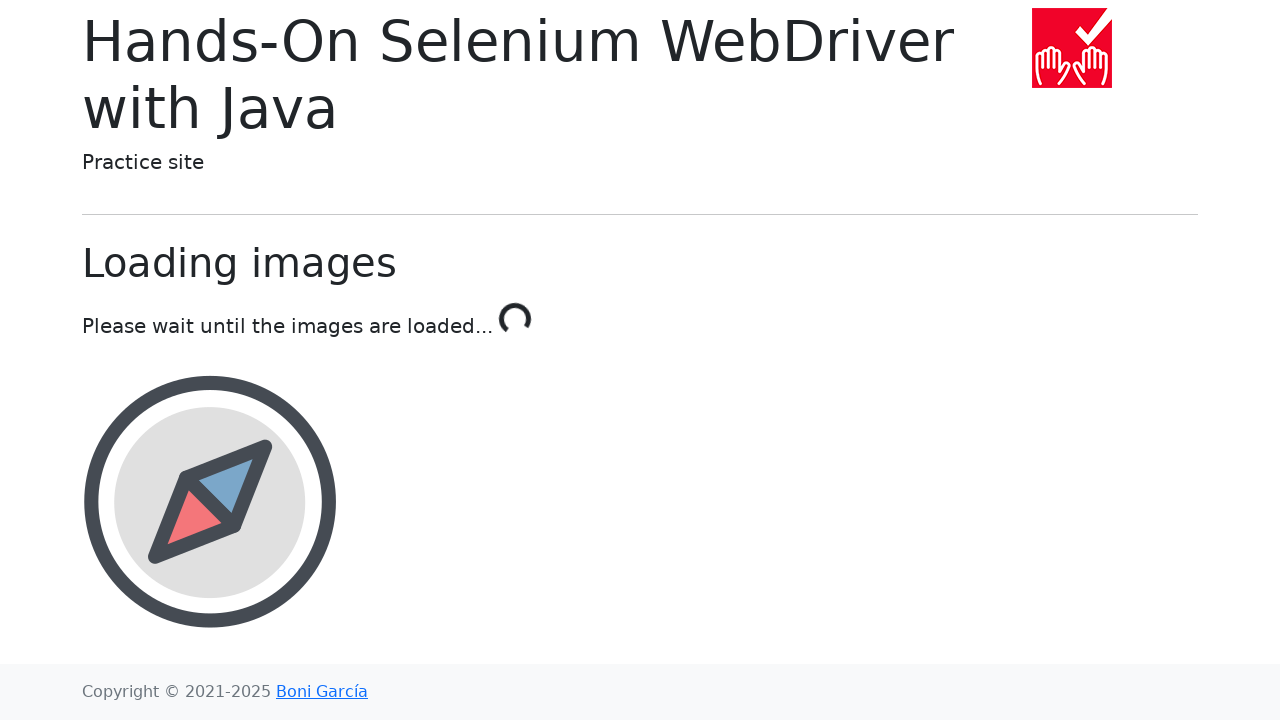

Navigated to loading images page
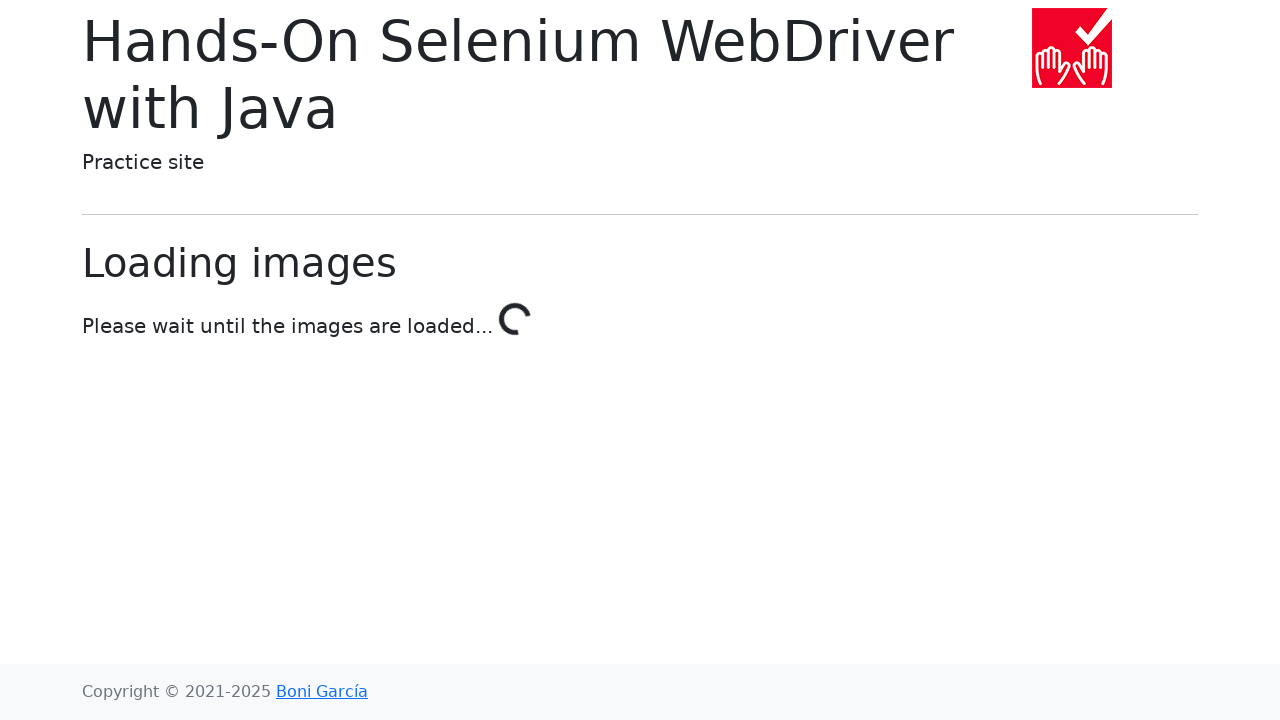

All images loaded - 'Done!' text appeared
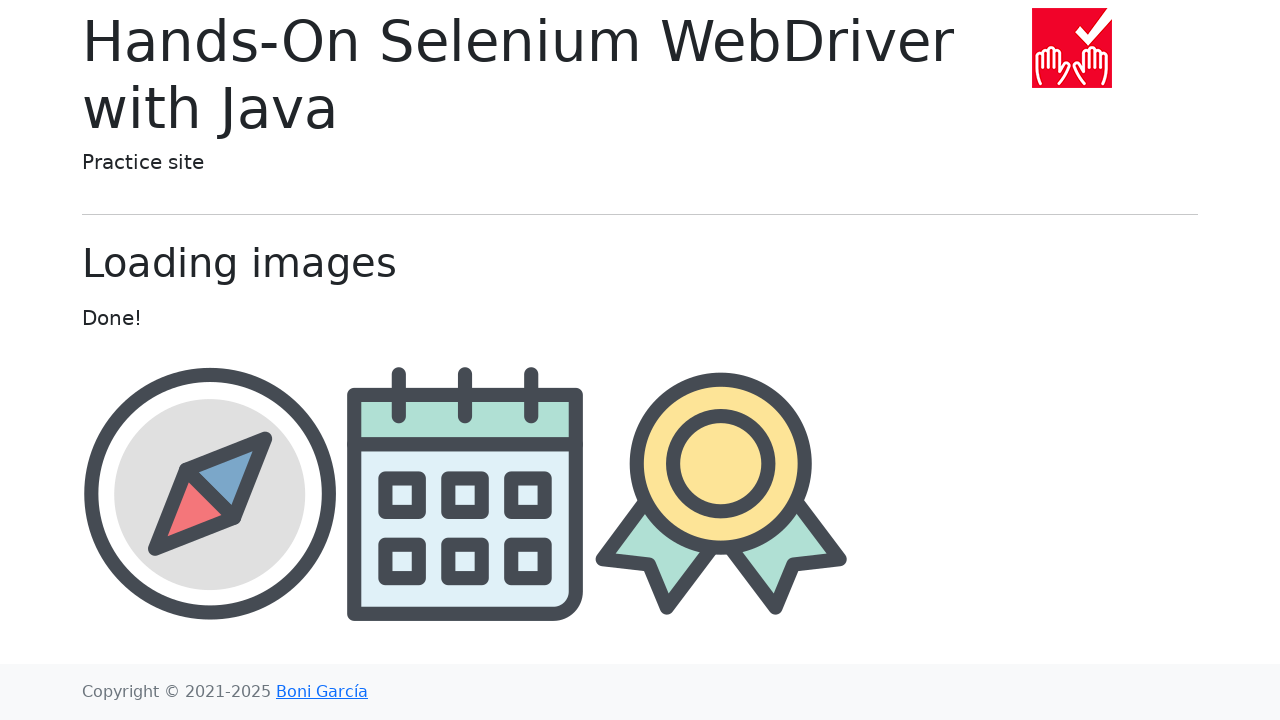

Located the third image element with award.png
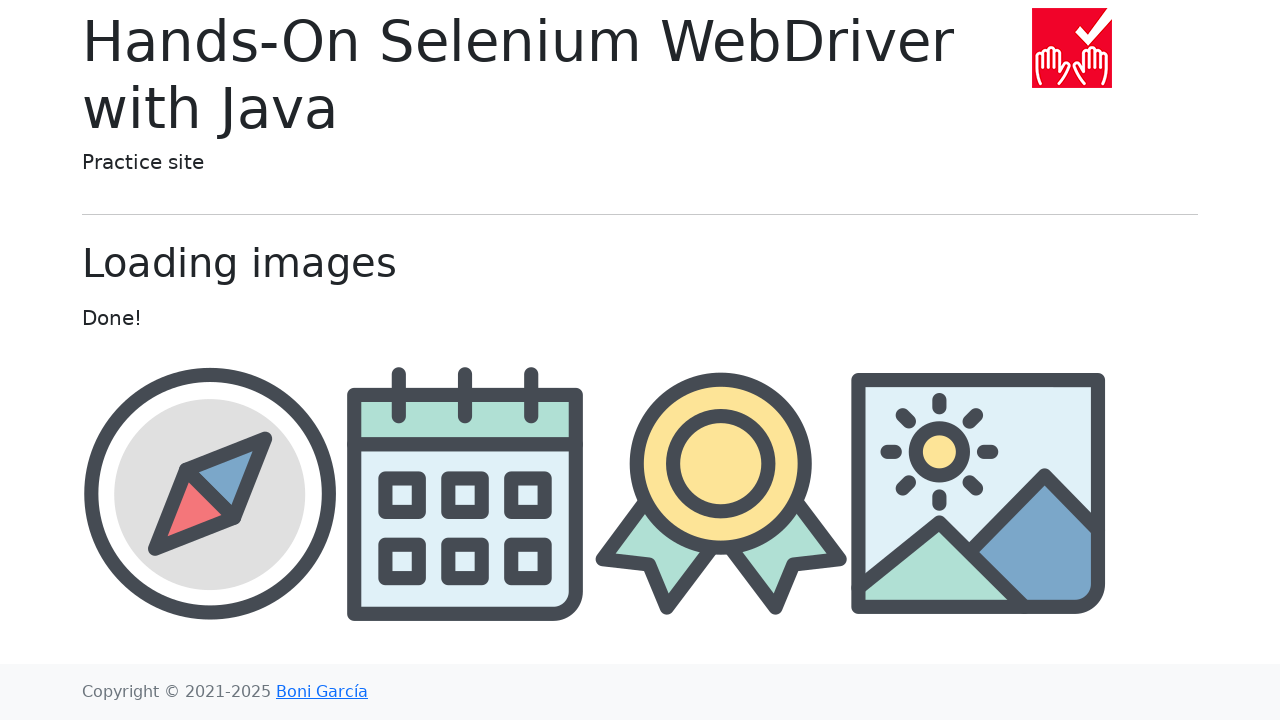

Retrieved src attribute value: img/award.png
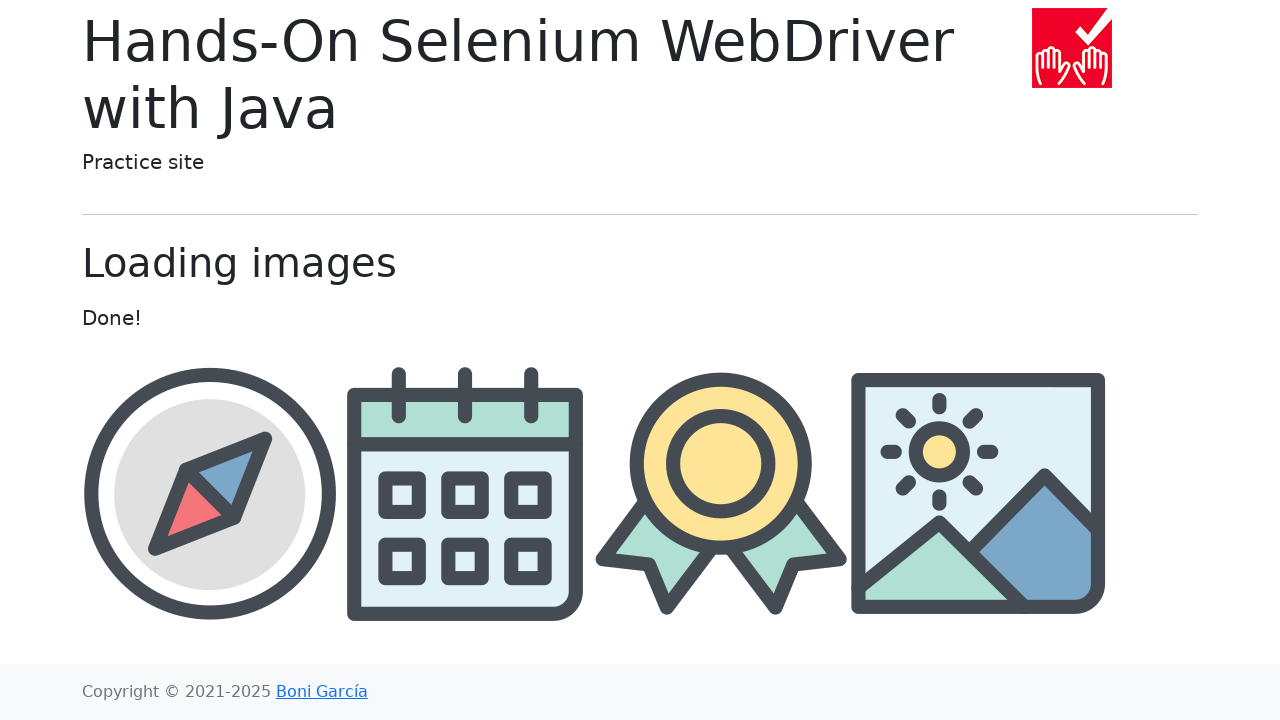

Assertion passed - image src attribute is not None
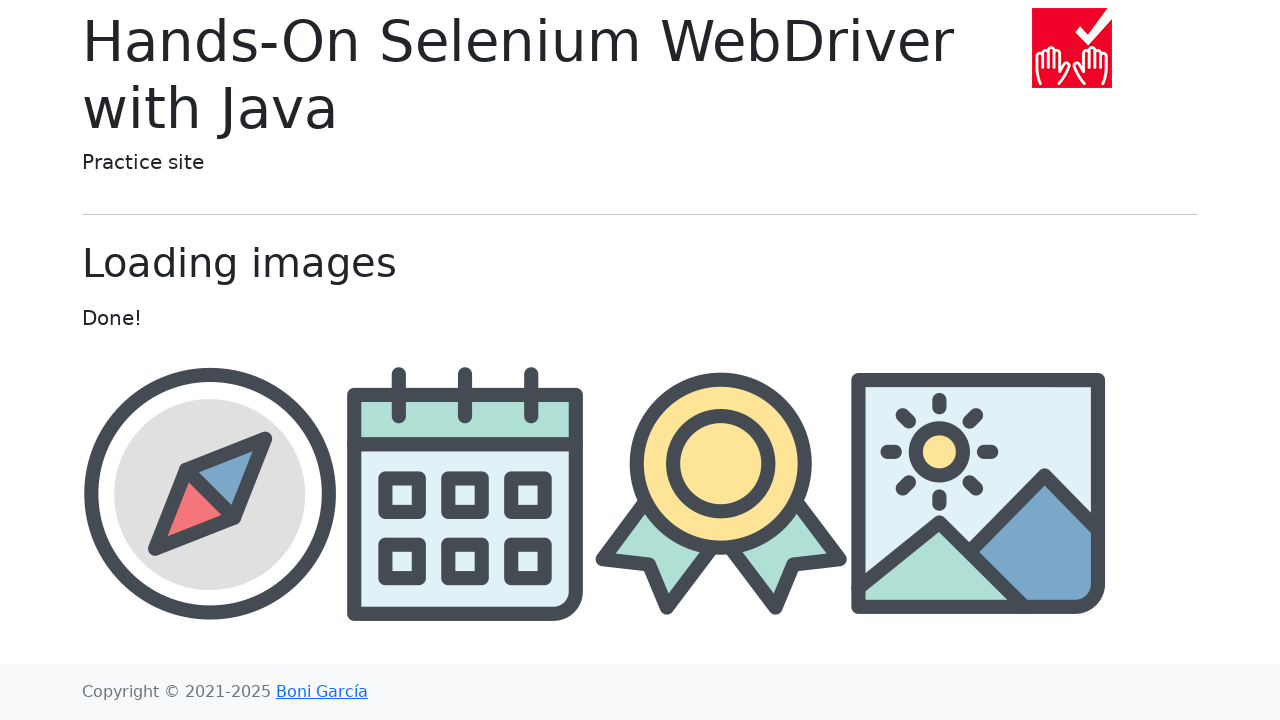

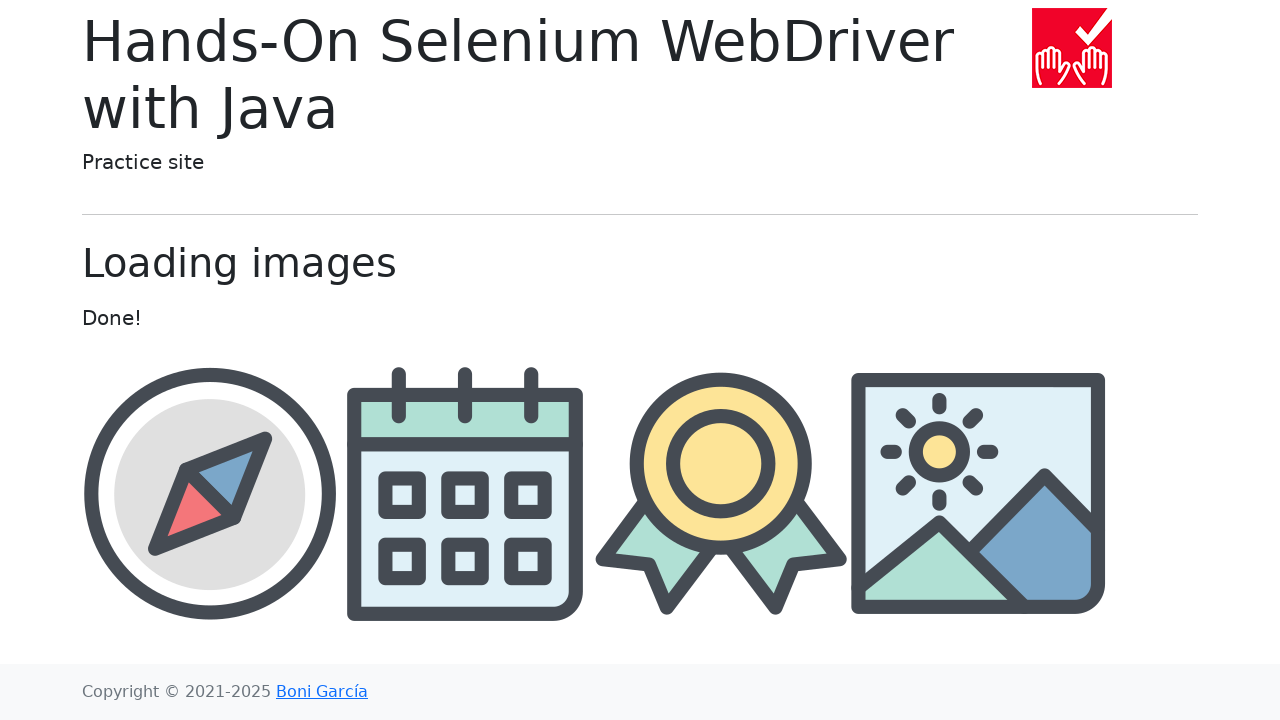